Tests multiple browser windows functionality by clicking a link that opens a new window, switching between the parent and child windows, and verifying content on each.

Starting URL: https://the-internet.herokuapp.com/

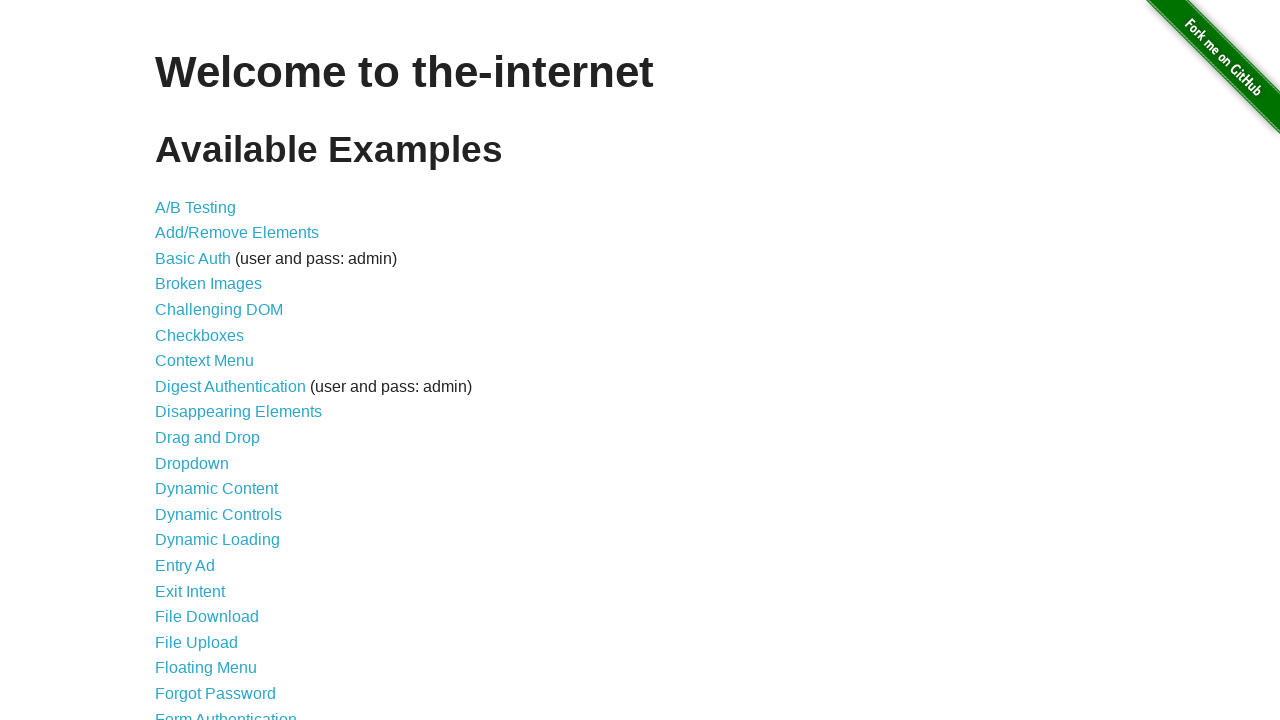

Clicked on 'Multiple Windows' link at (218, 369) on text=Multiple Windows
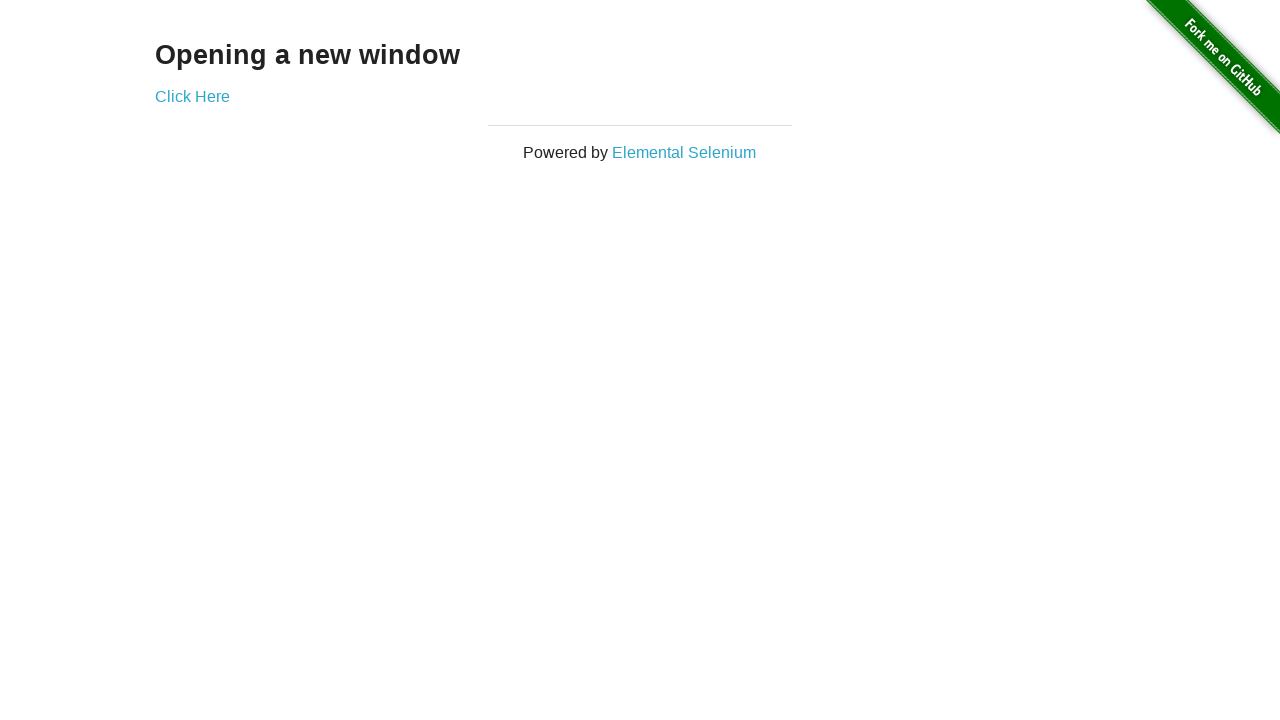

Clicked on 'Click Here' link to open new window at (192, 96) on text=Click Here
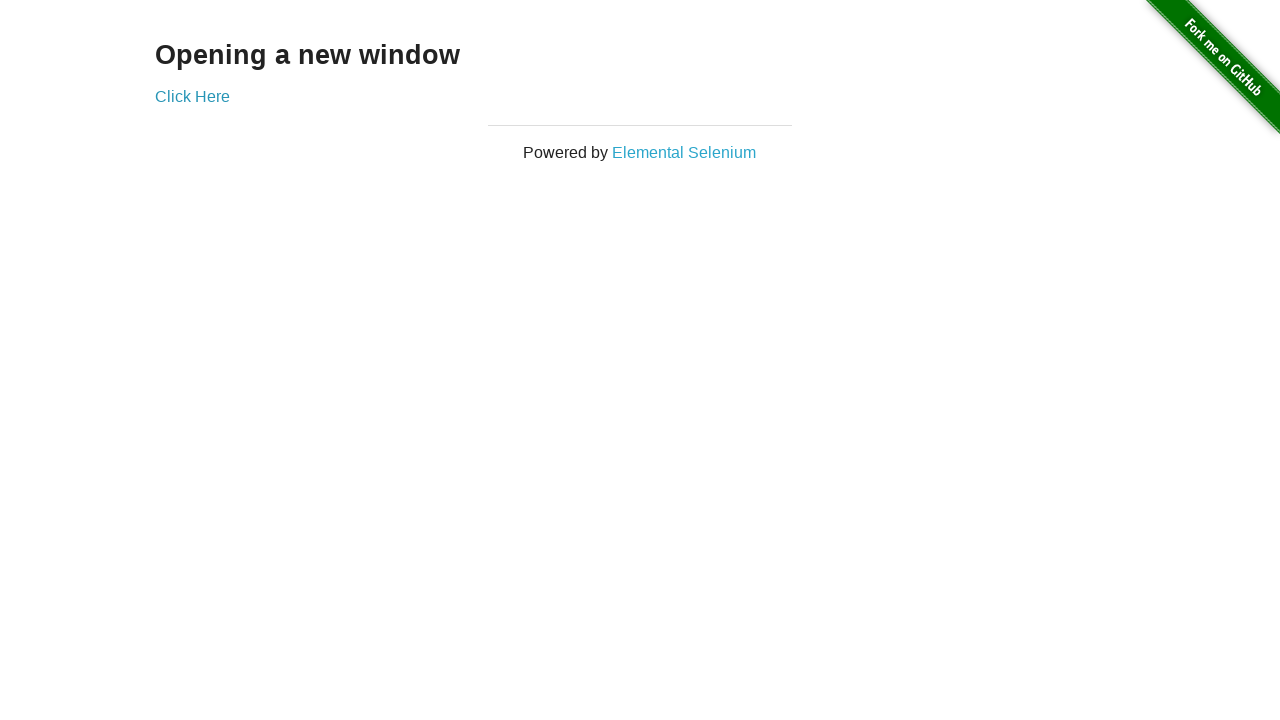

Captured new page/child window reference
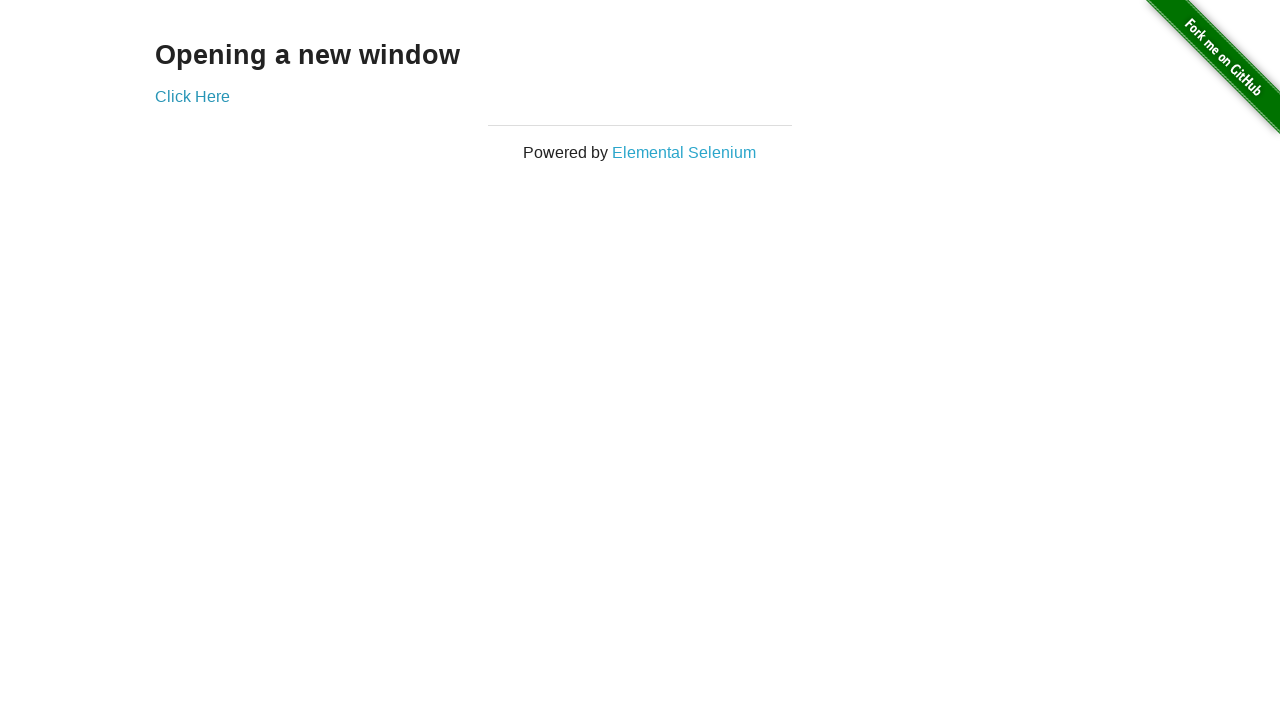

New window loaded and h3 element is visible
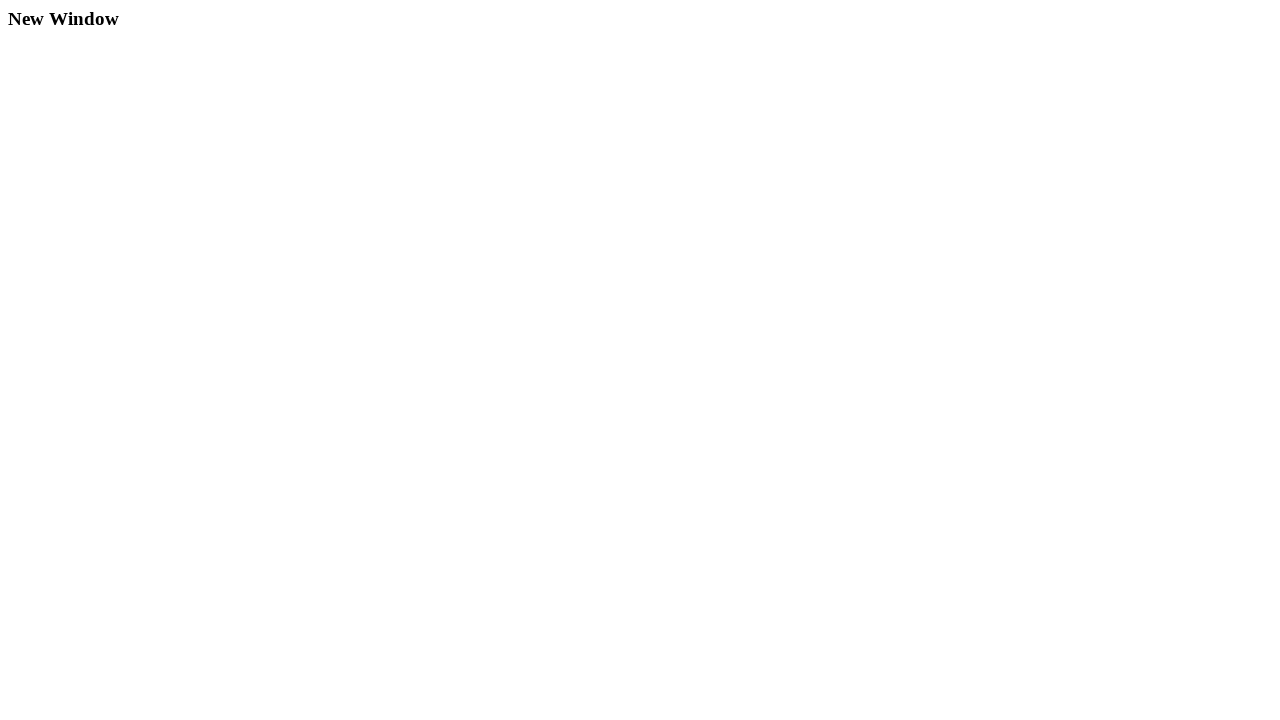

Switched back to parent window
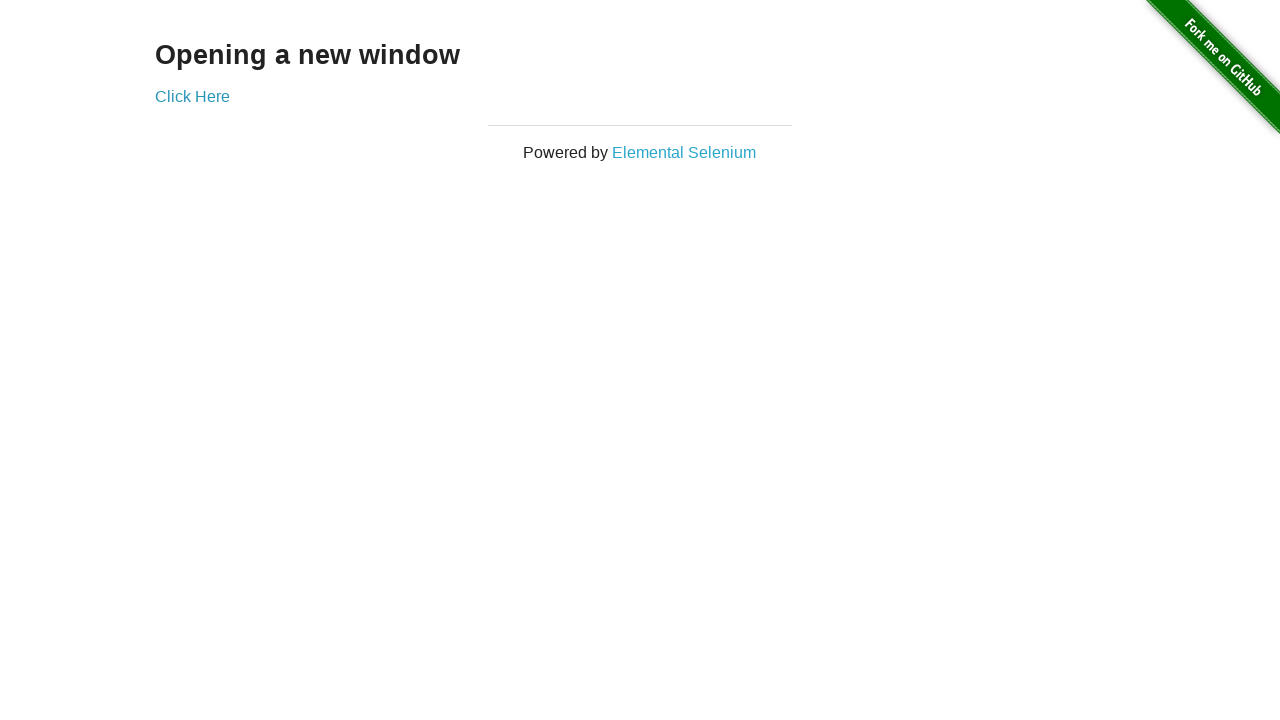

Parent window h3 element is visible and verified
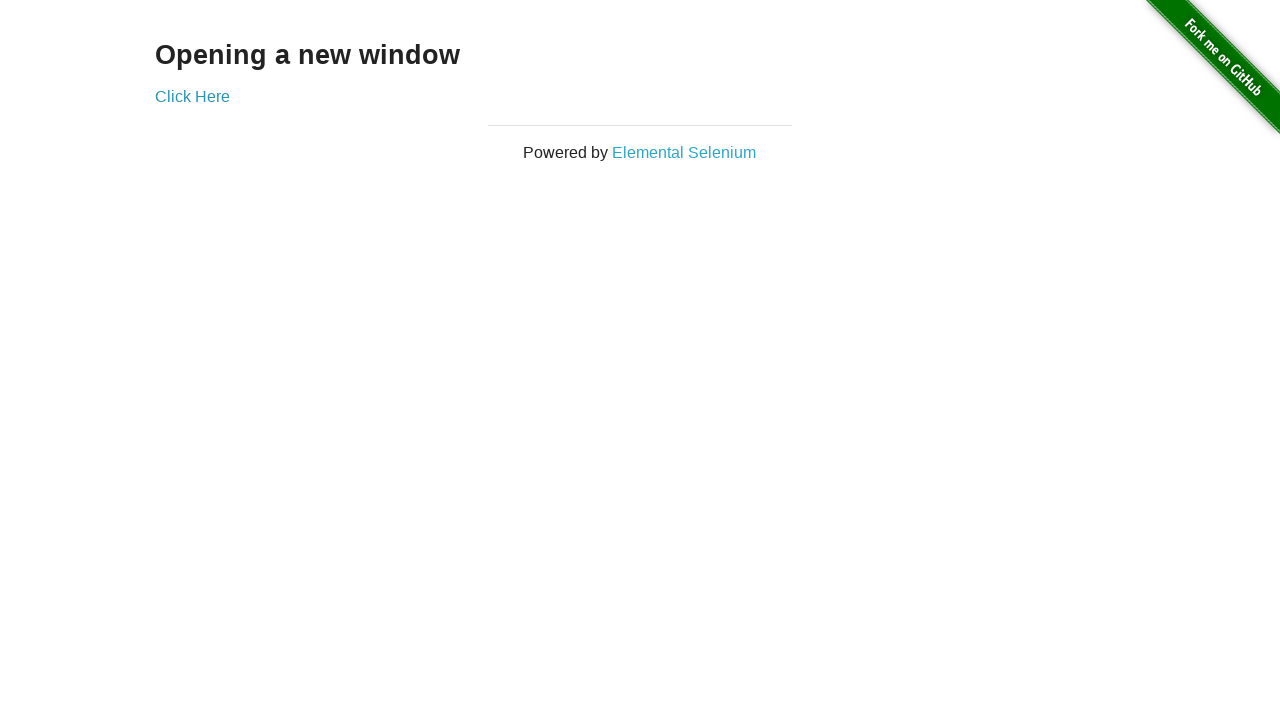

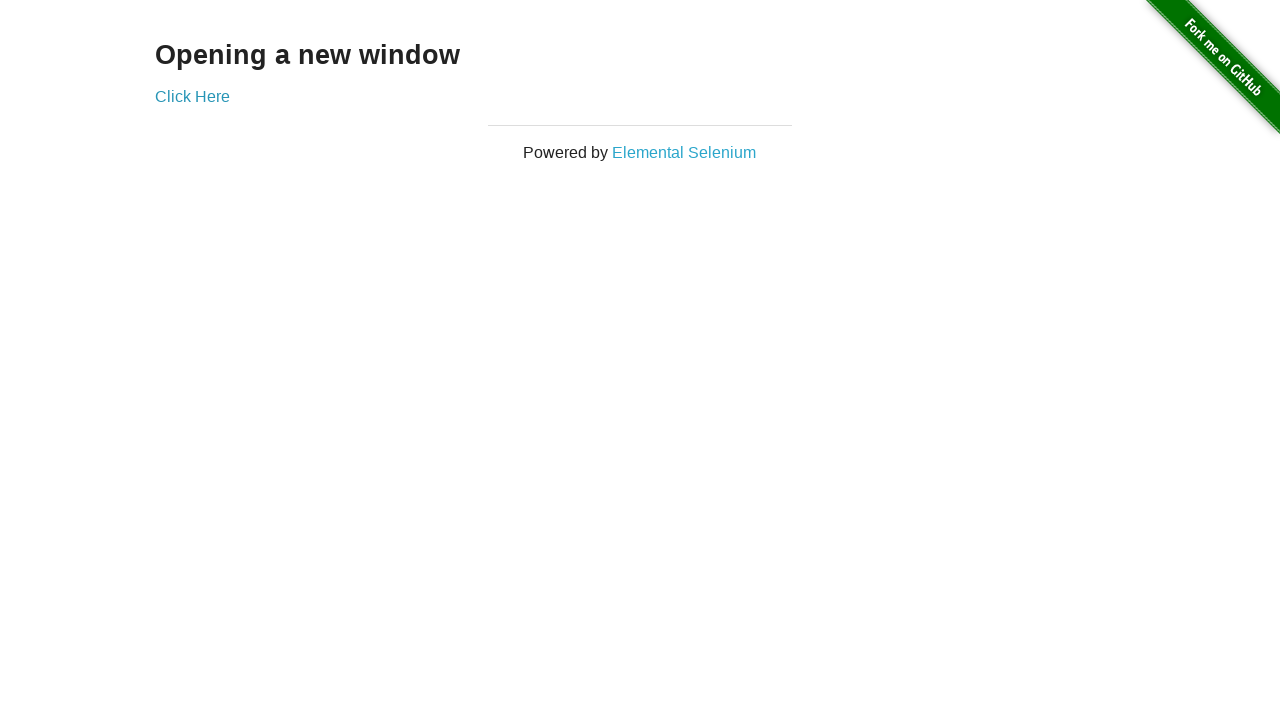